Tests drag and drop functionality by dragging an element to a drop zone

Starting URL: https://sahitest.com/demo/dragDropMooTools.htm

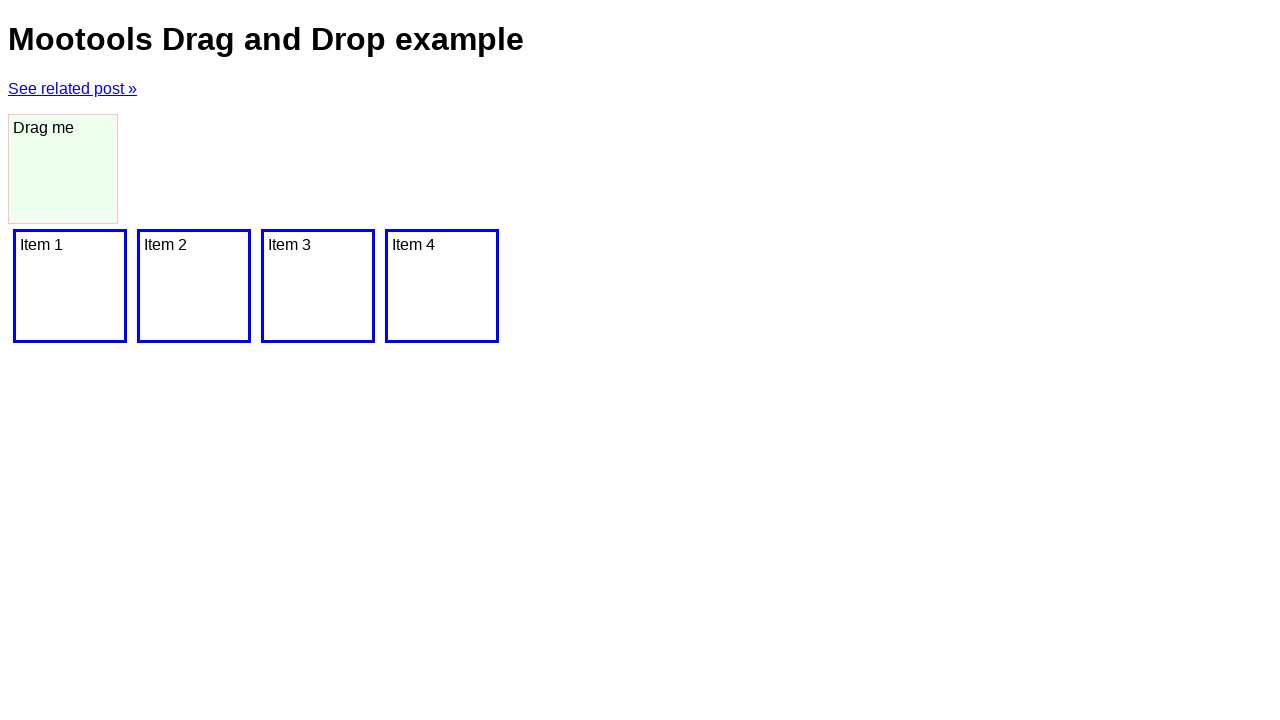

Located draggable element with id 'dragger'
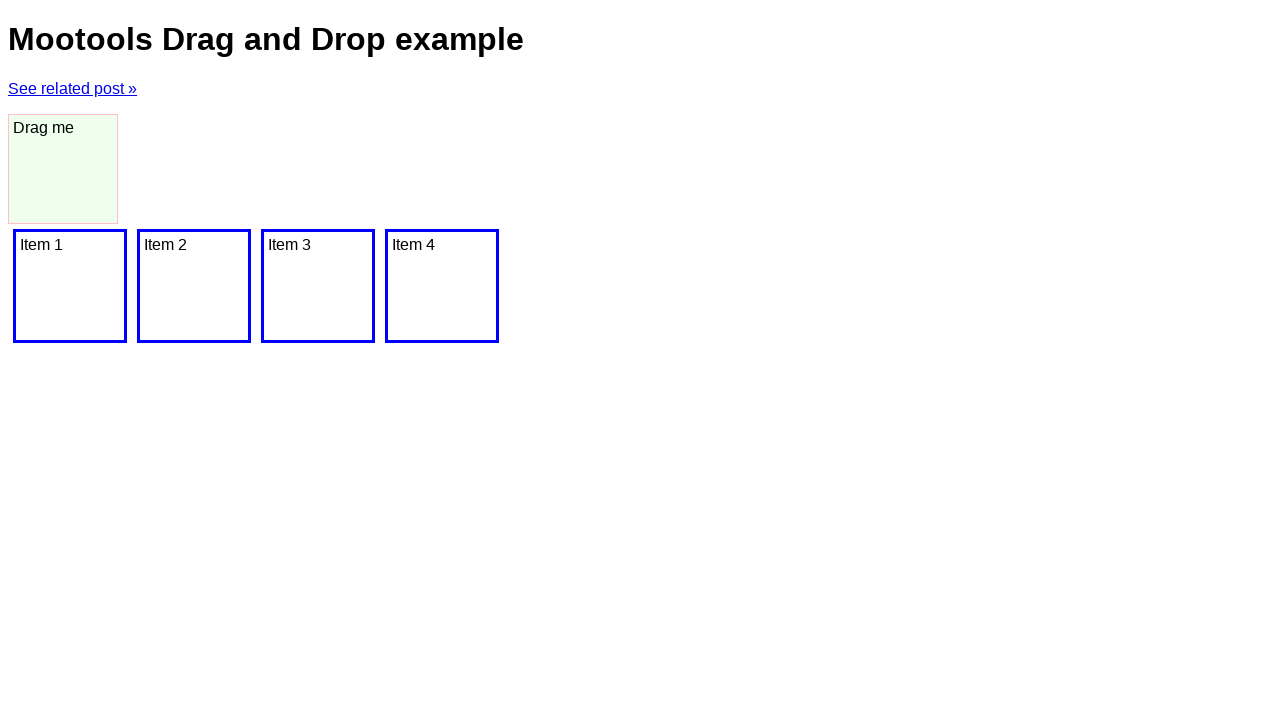

Located drop zone element
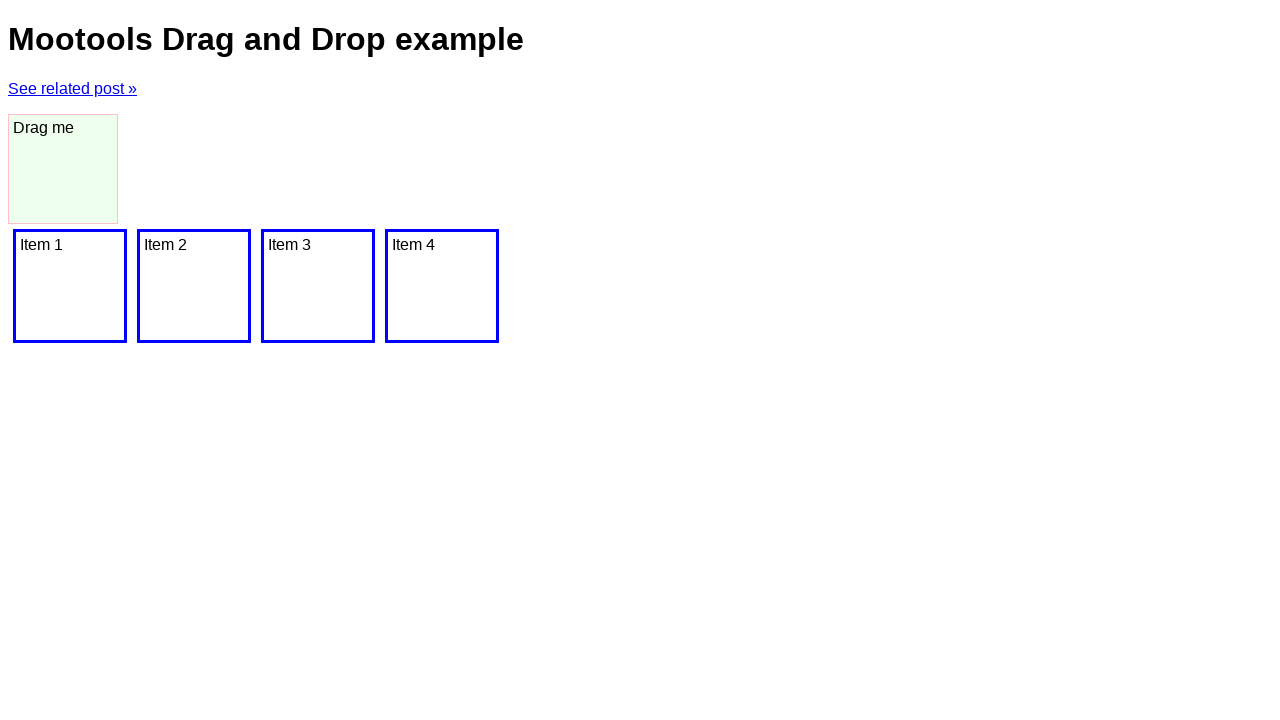

Dragged element to drop zone successfully at (70, 286)
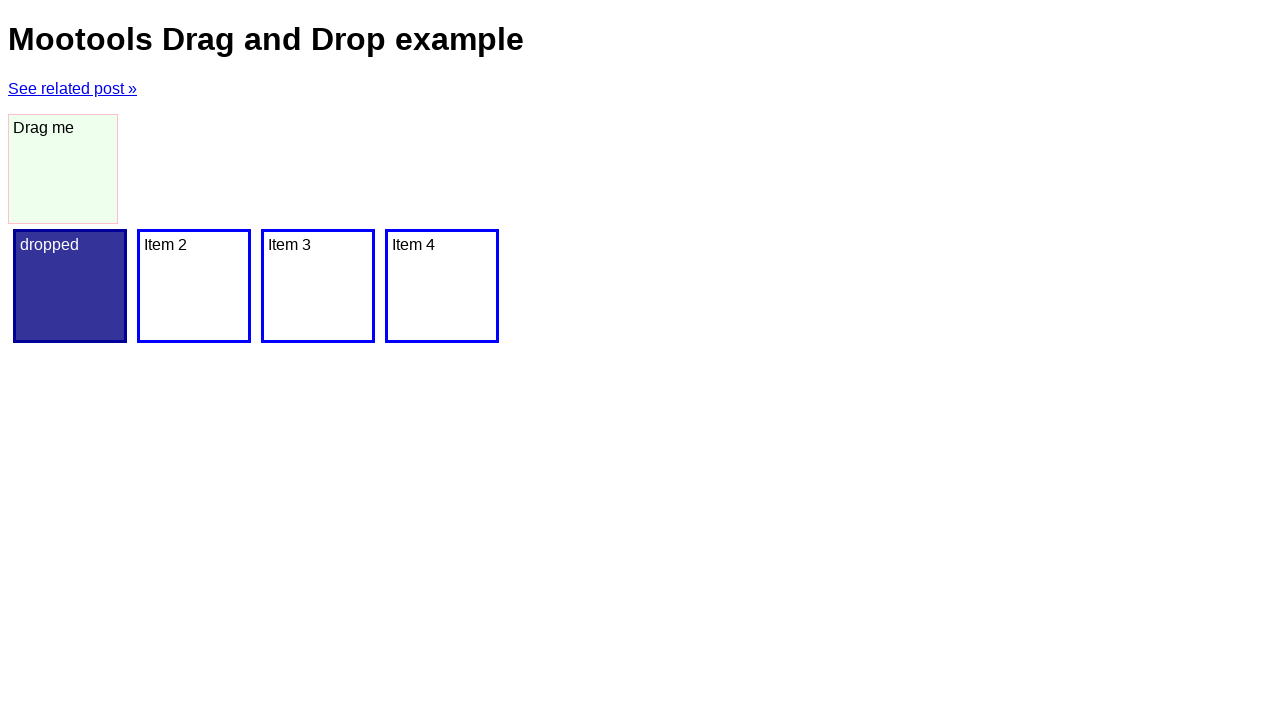

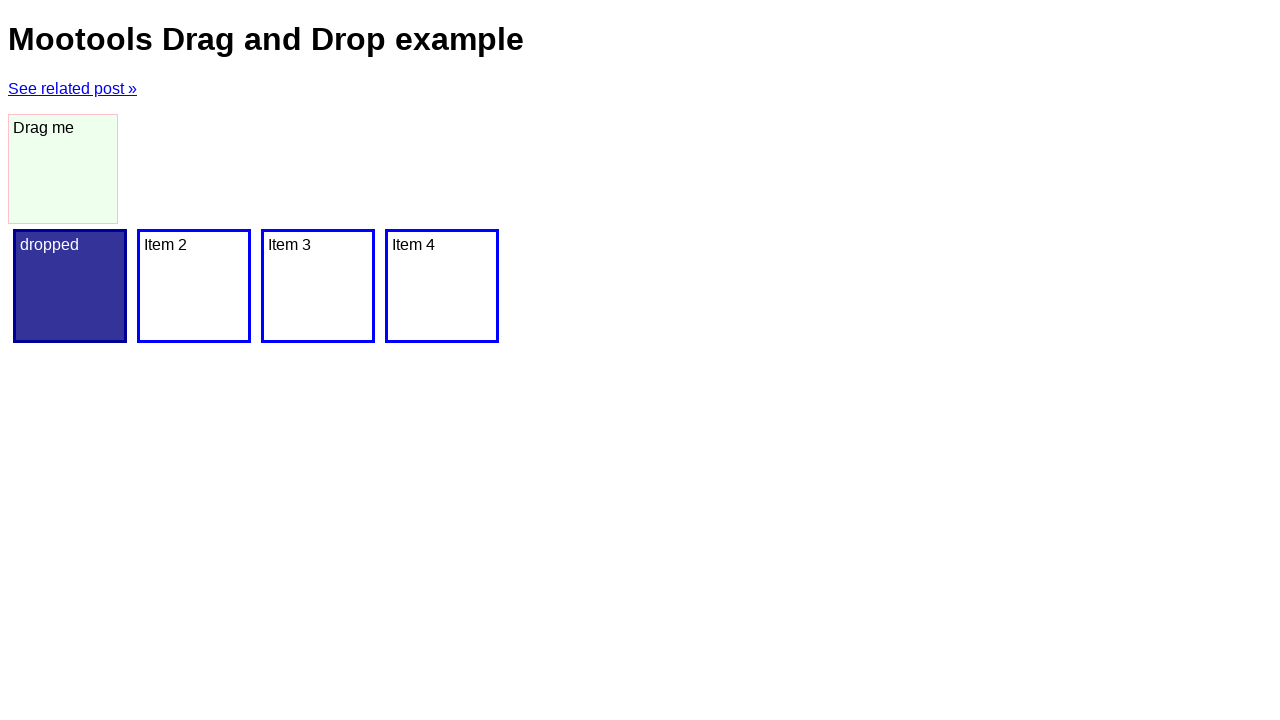